Tests the jQuery UI resizable widget by switching to the iframe and dragging the resize handle to change the element's dimensions

Starting URL: https://jqueryui.com/resizable/

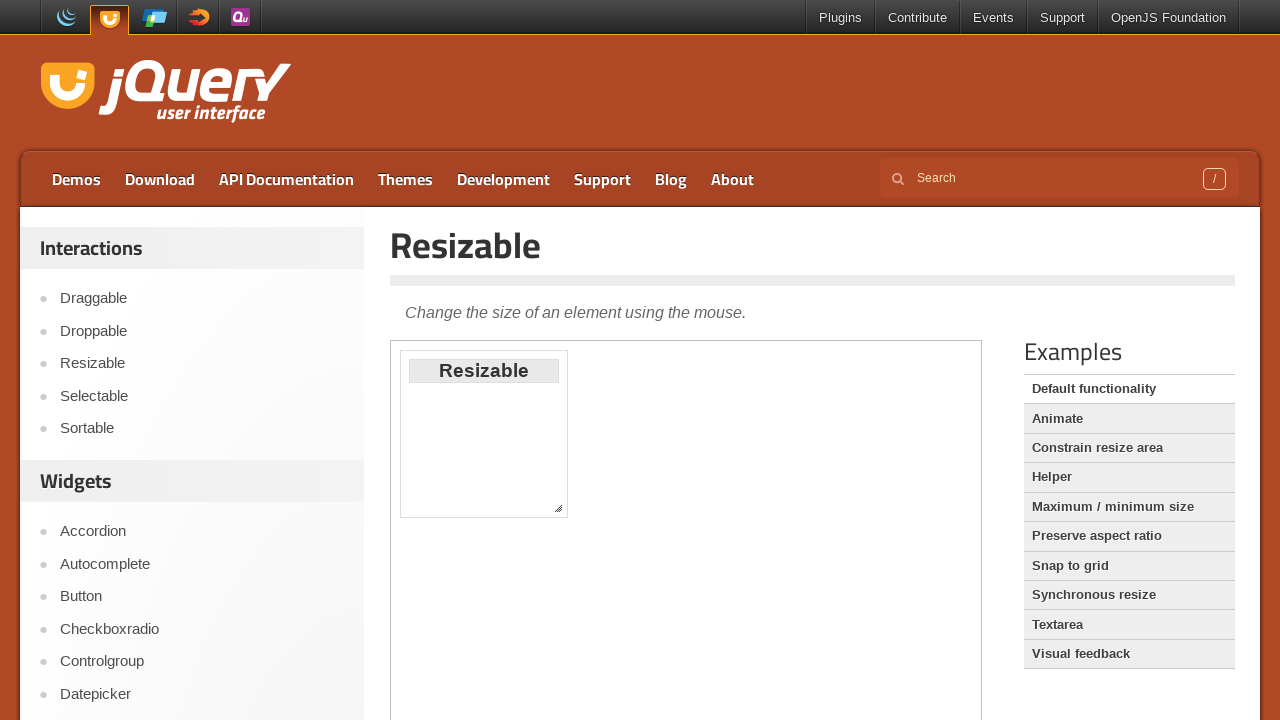

Located iframe containing resizable demo
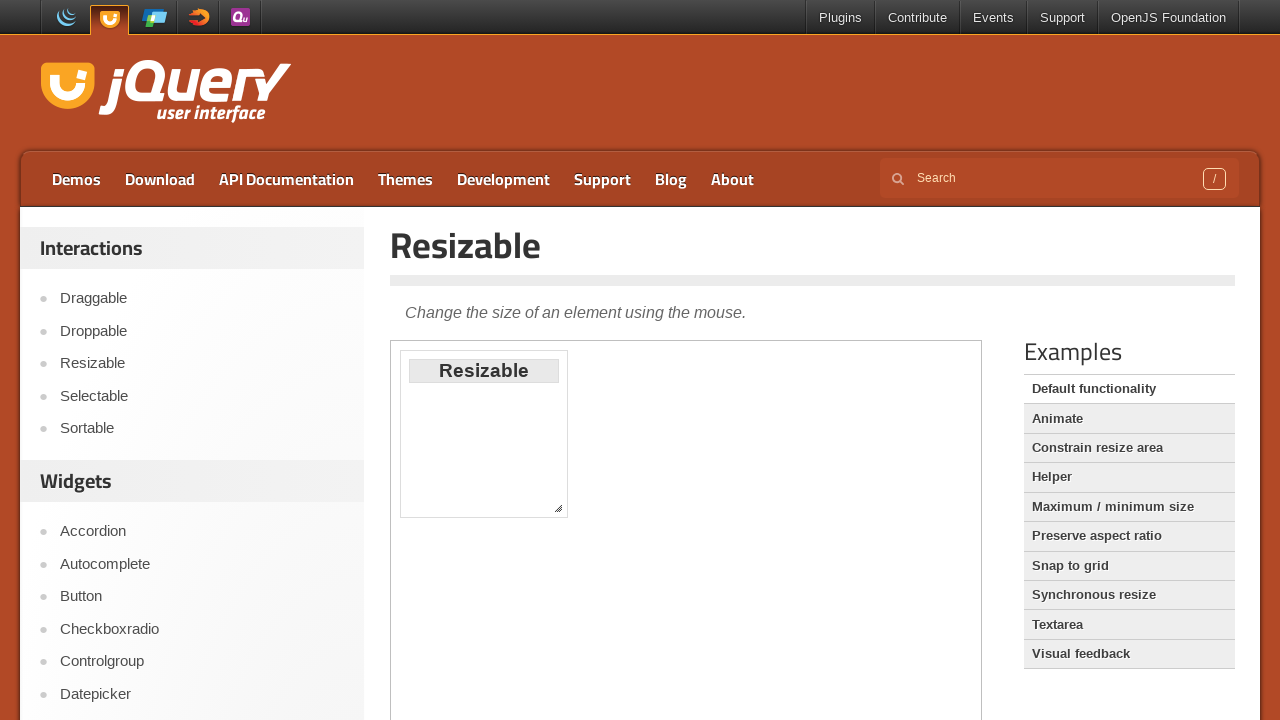

Located resize handle in southeast corner of resizable element
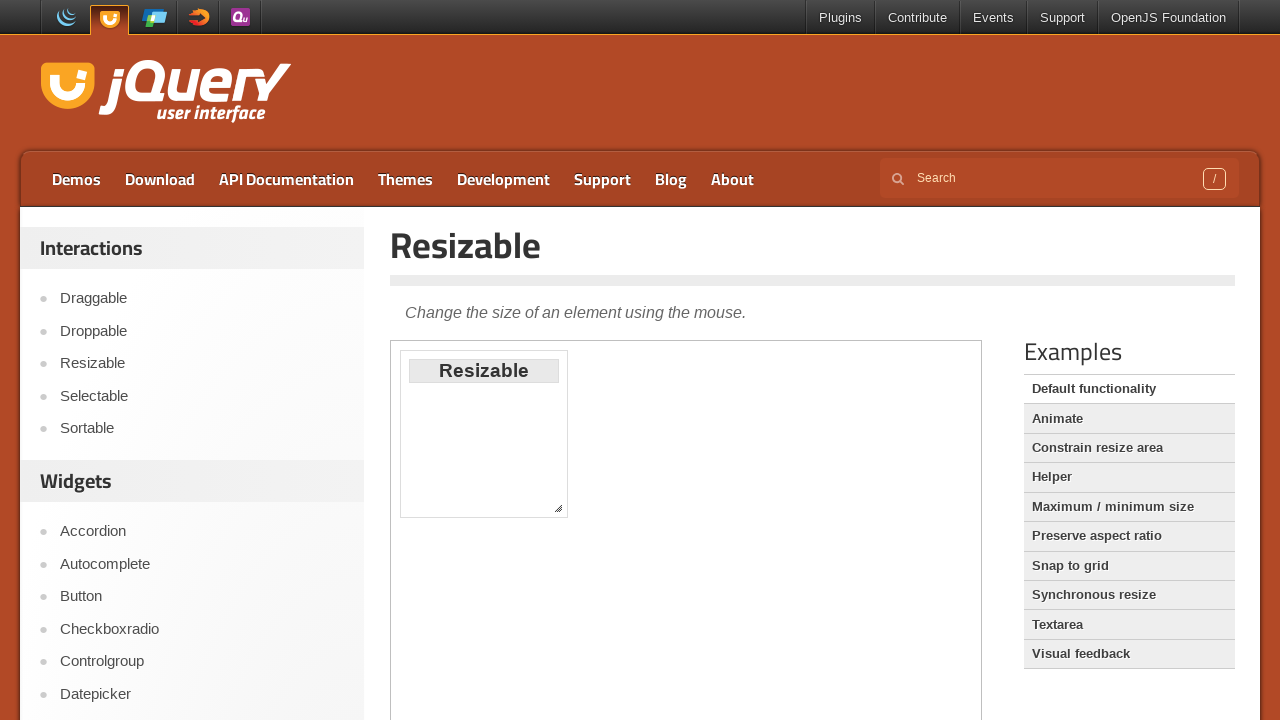

Retrieved bounding box of resize handle
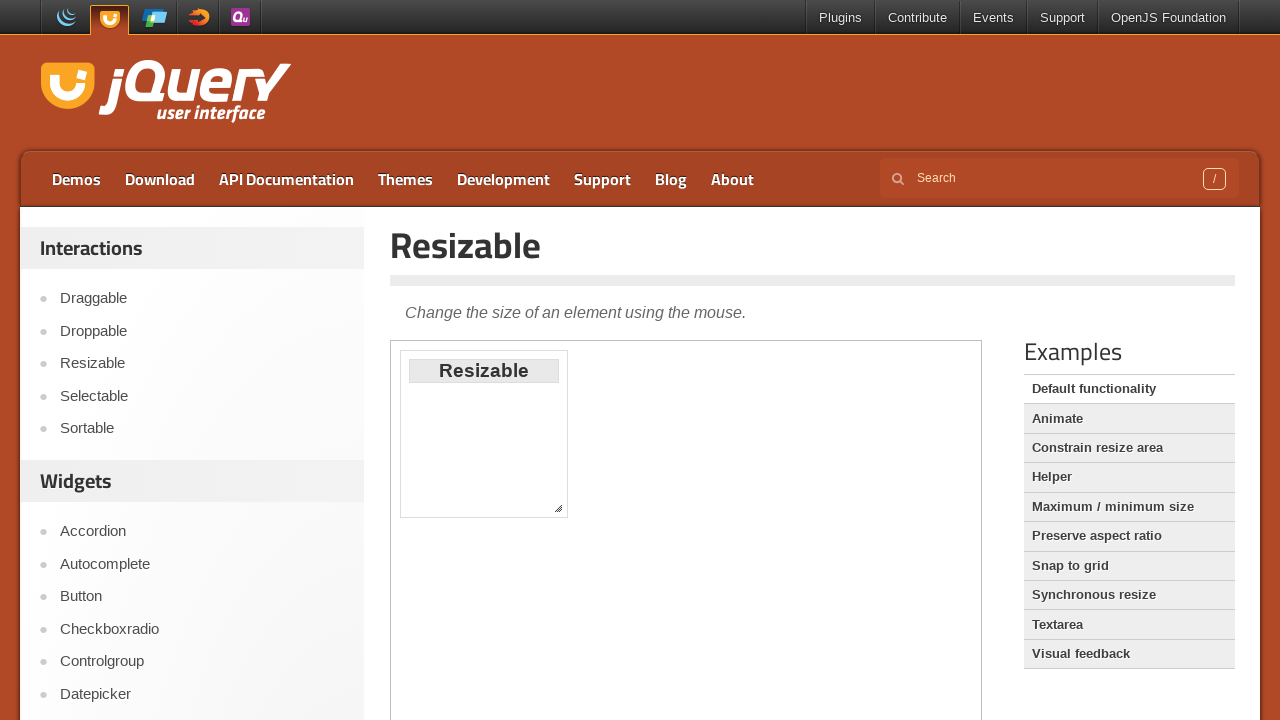

Moved mouse to center of resize handle at (558, 508)
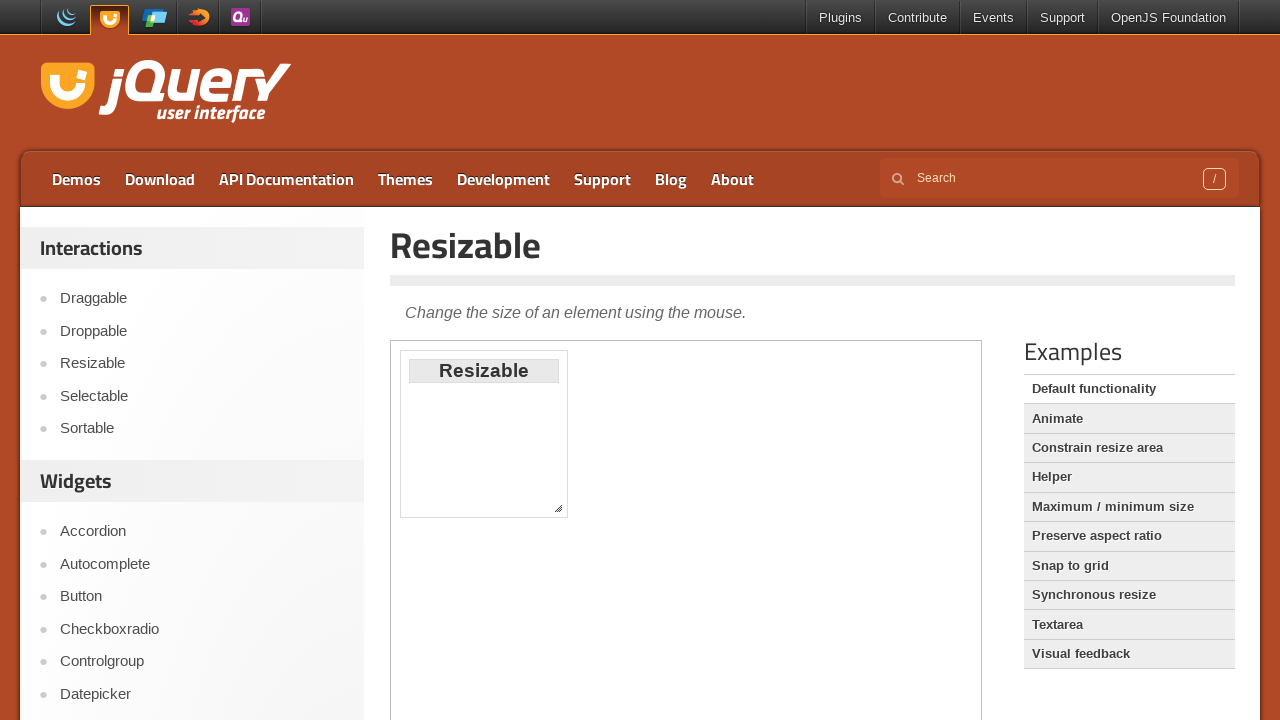

Pressed mouse button down on resize handle at (558, 508)
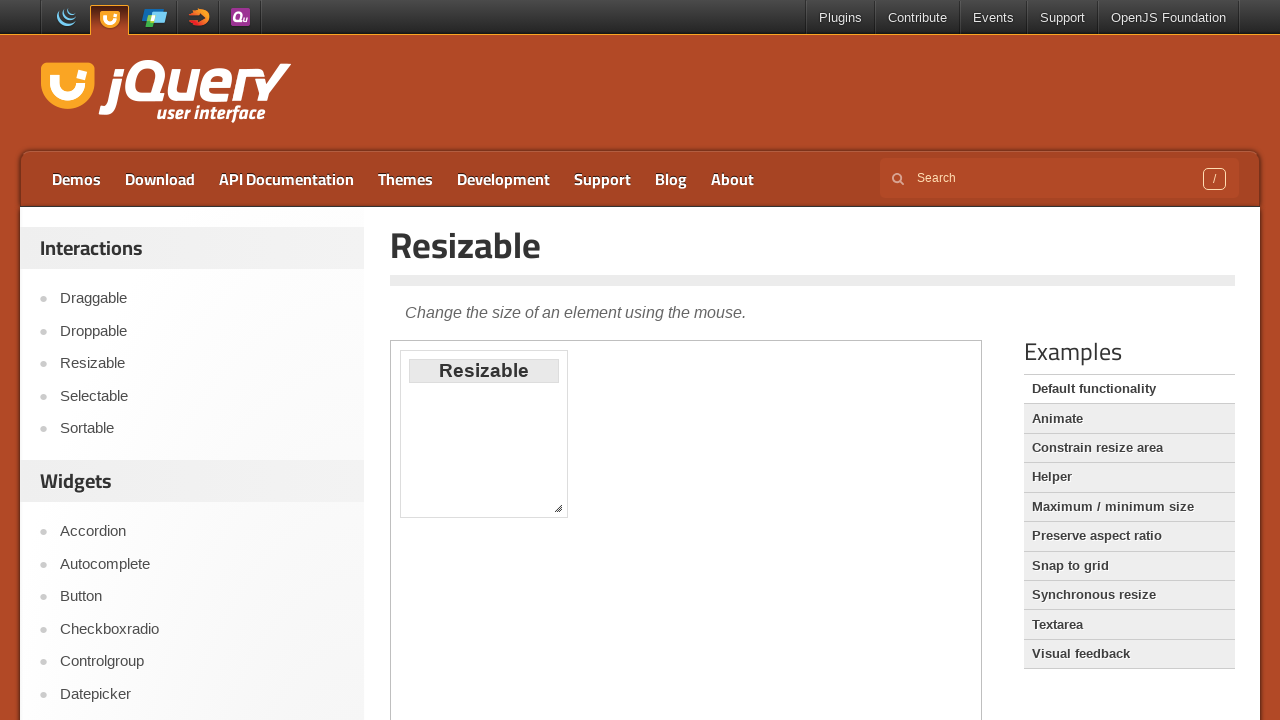

Dragged resize handle to new position (10px left, 50px up) at (540, 450)
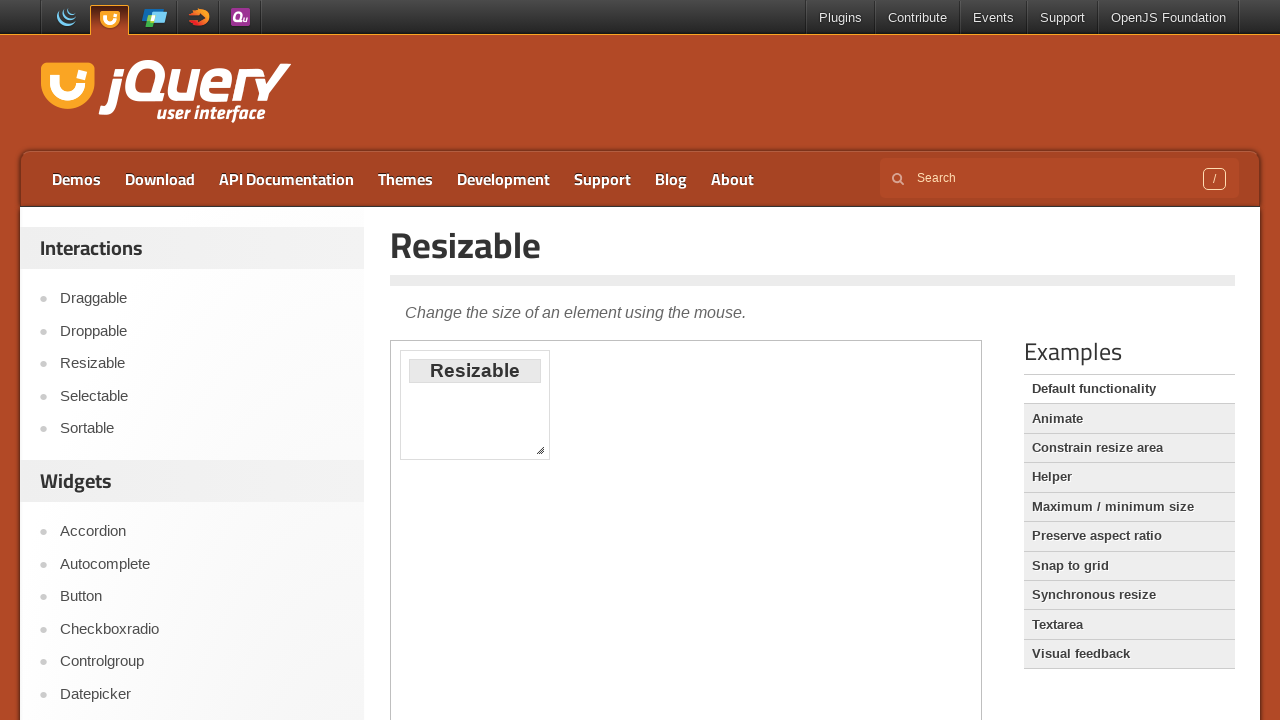

Released mouse button, completing resize operation at (540, 450)
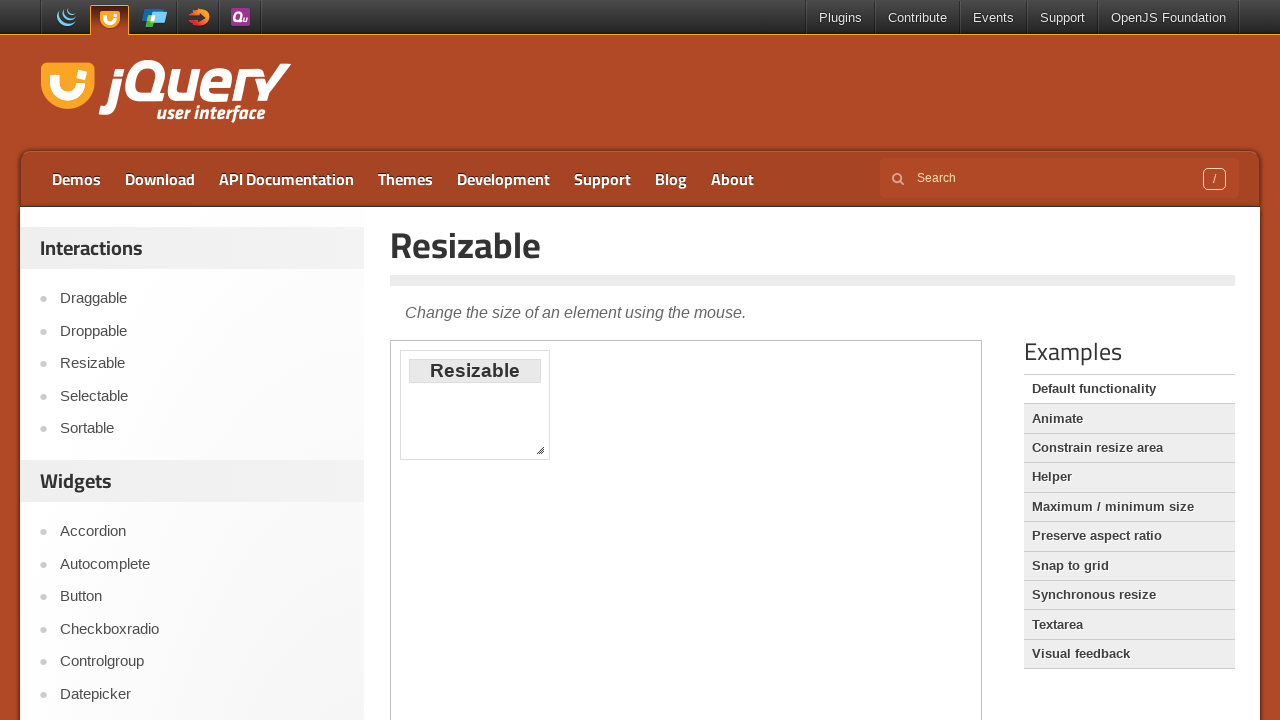

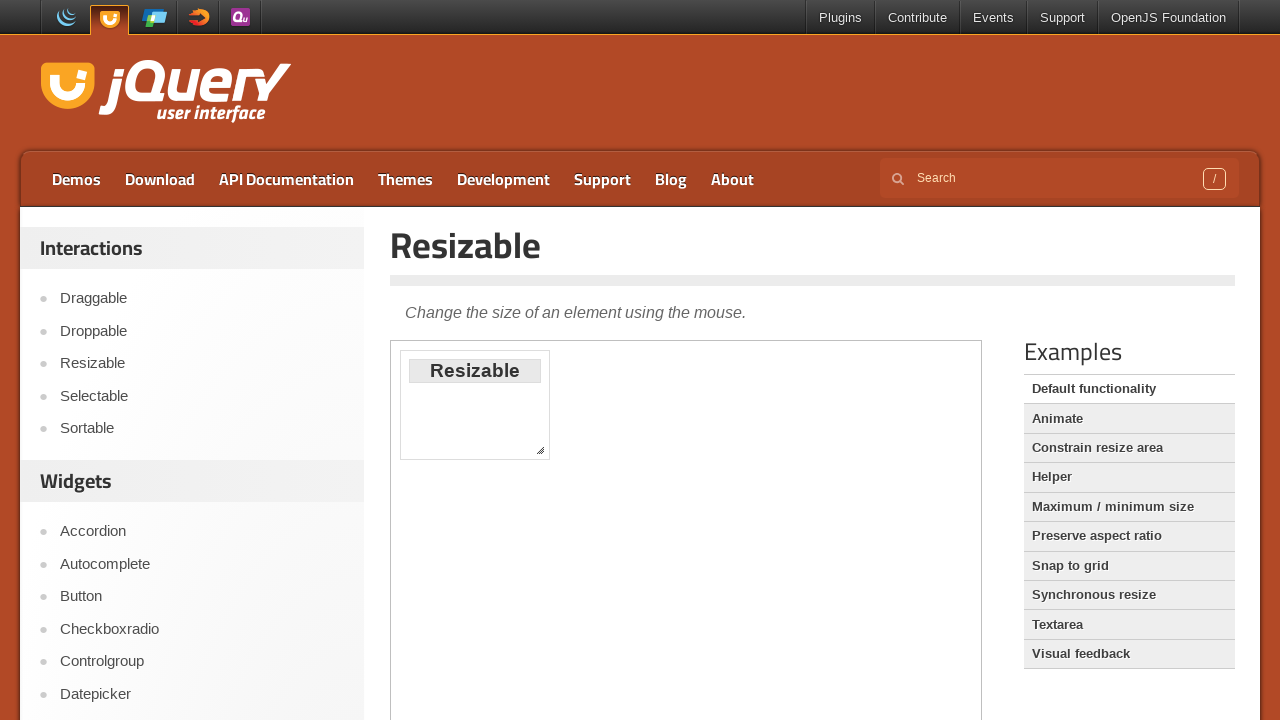